Tests various link interactions including navigation, URL extraction, broken link detection, and counting links on a page

Starting URL: https://leafground.com/link.xhtml

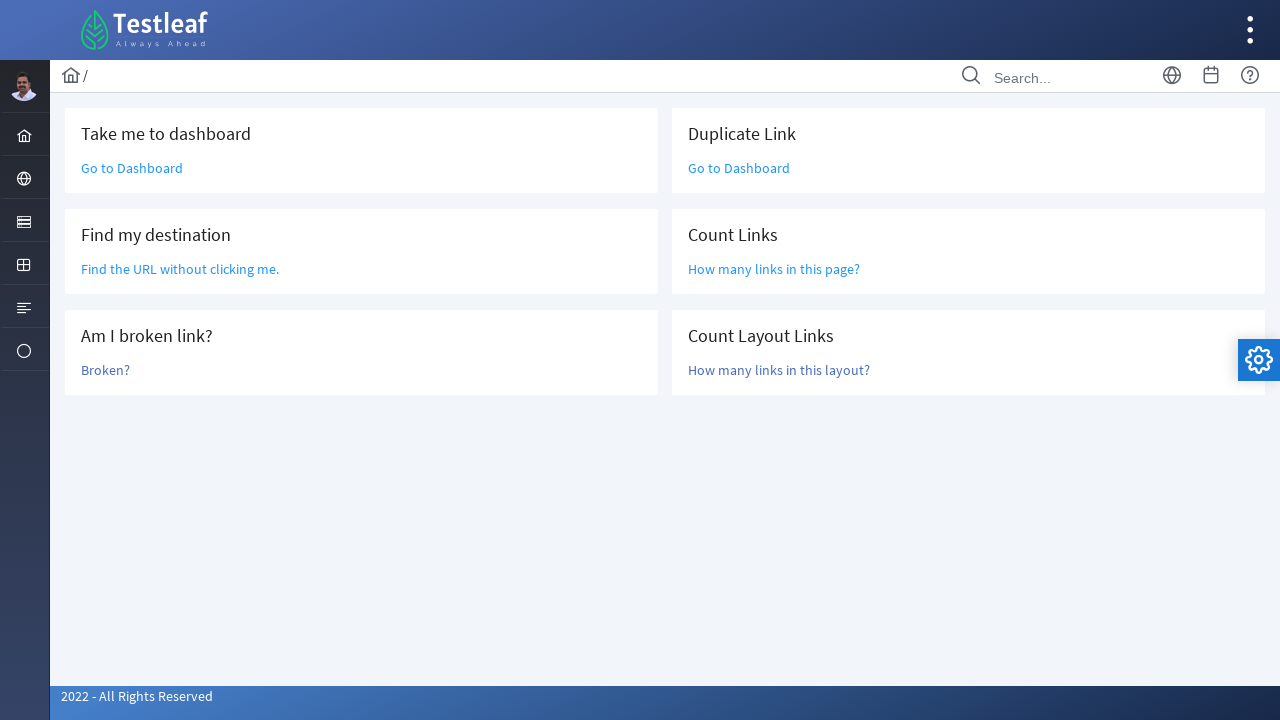

Clicked 'Go to Dashboard' link at (132, 168) on text=Go to Dashboard
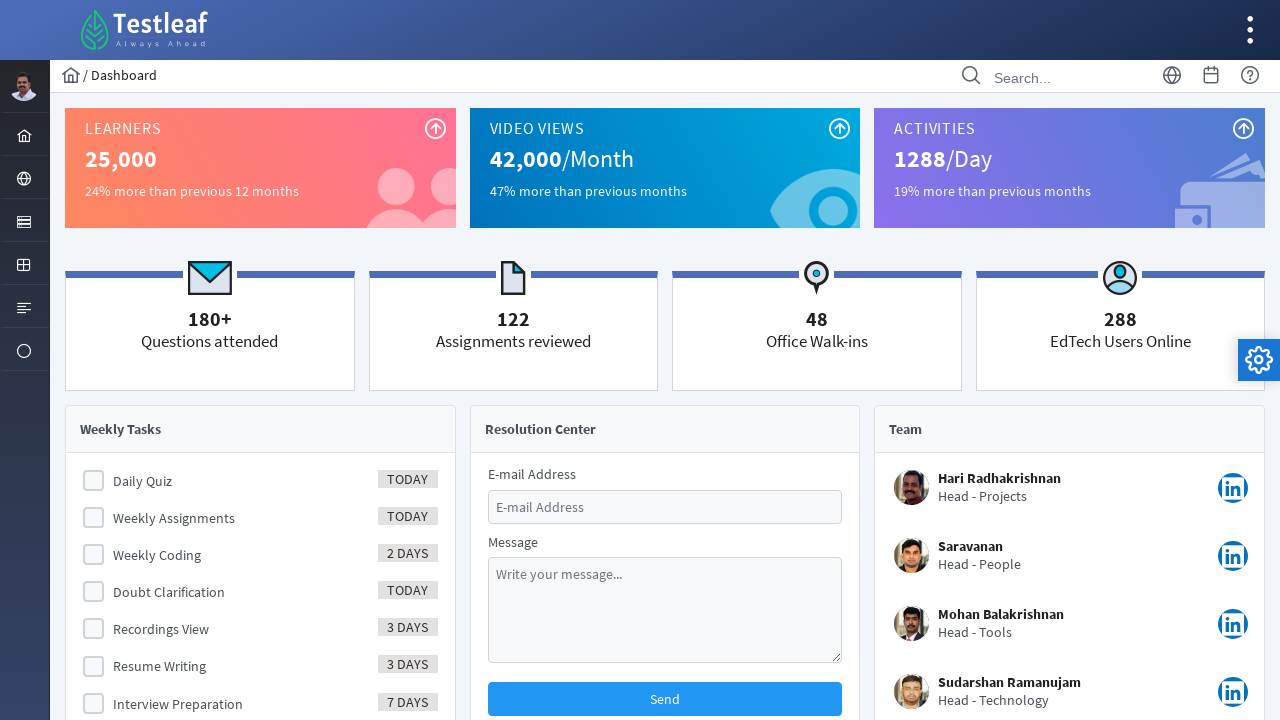

Navigated back to links page
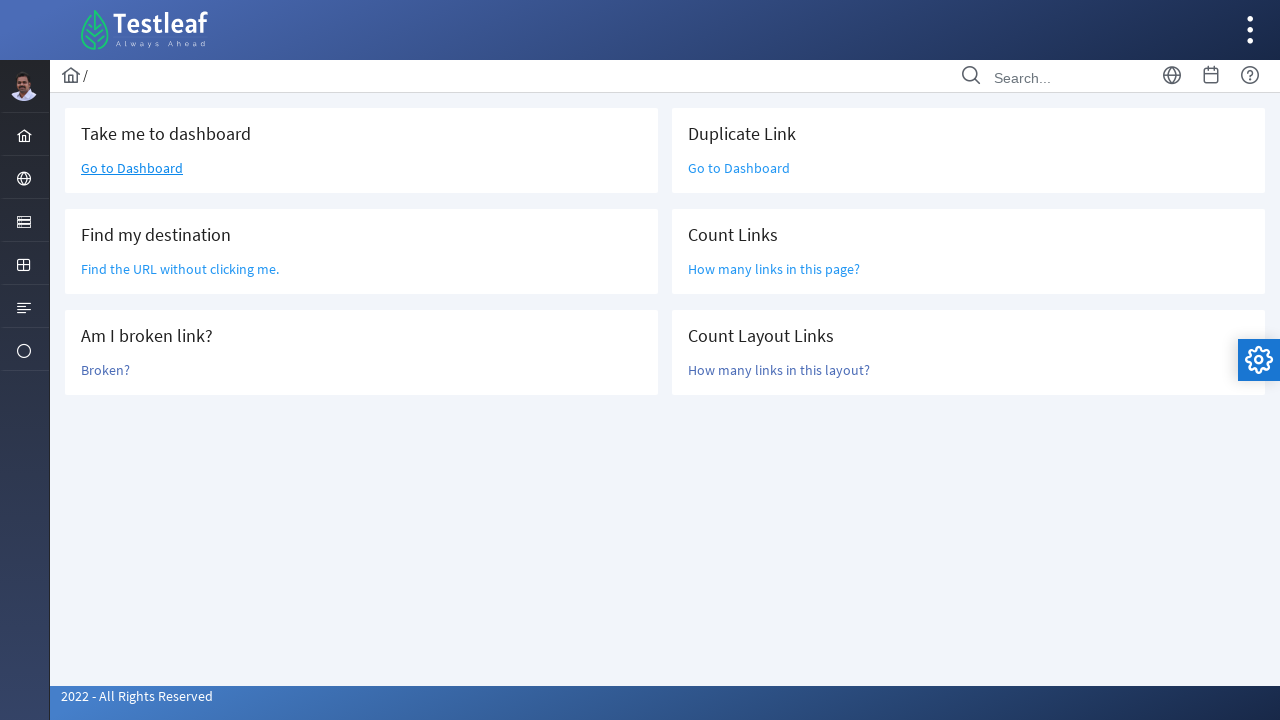

Extracted URL from 'Find the URL' link: /grid.xhtml
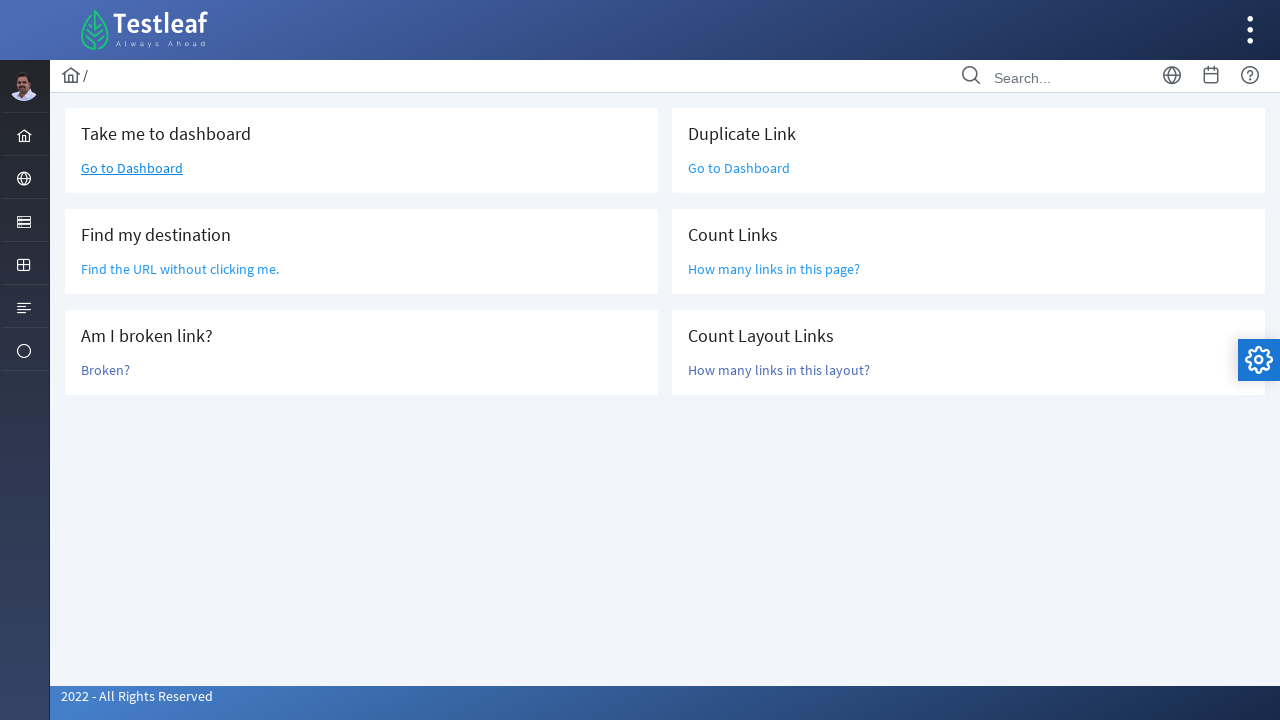

Clicked 'Broken?' link to check if it's broken at (106, 370) on text=Broken?
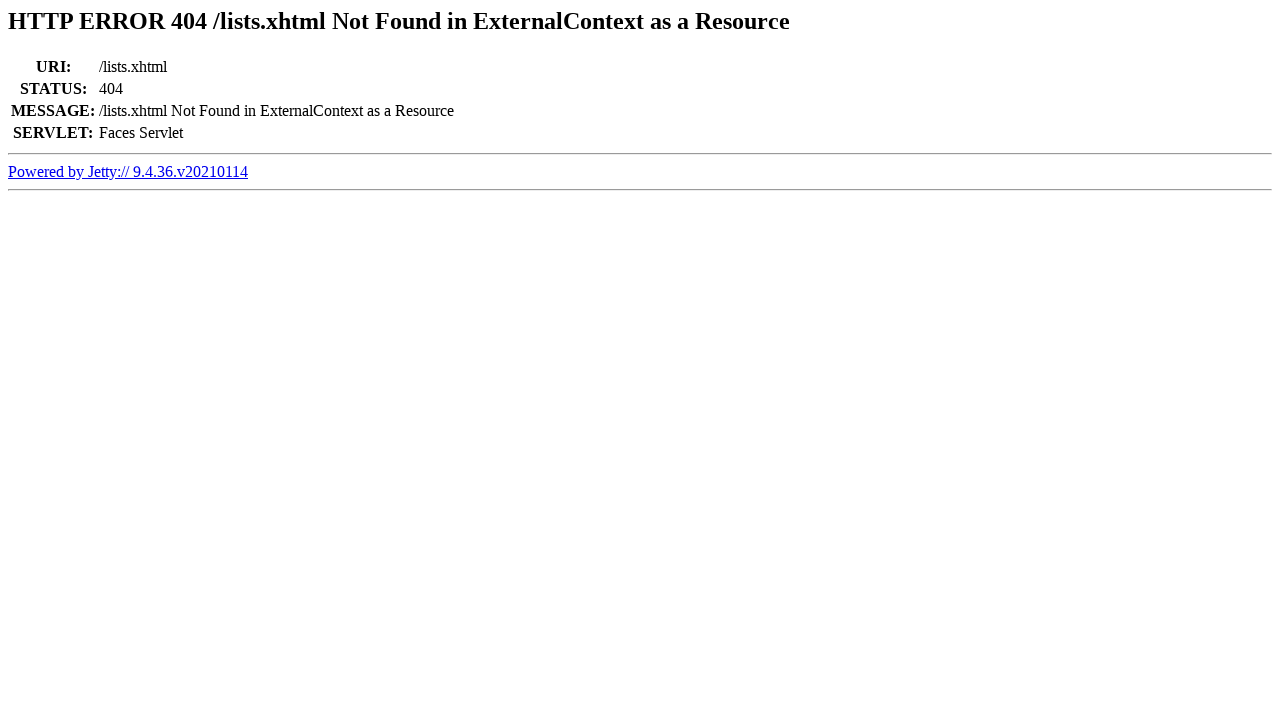

Retrieved page title to check for 404: Error 404 /lists.xhtml Not Found in ExternalContext as a Resource
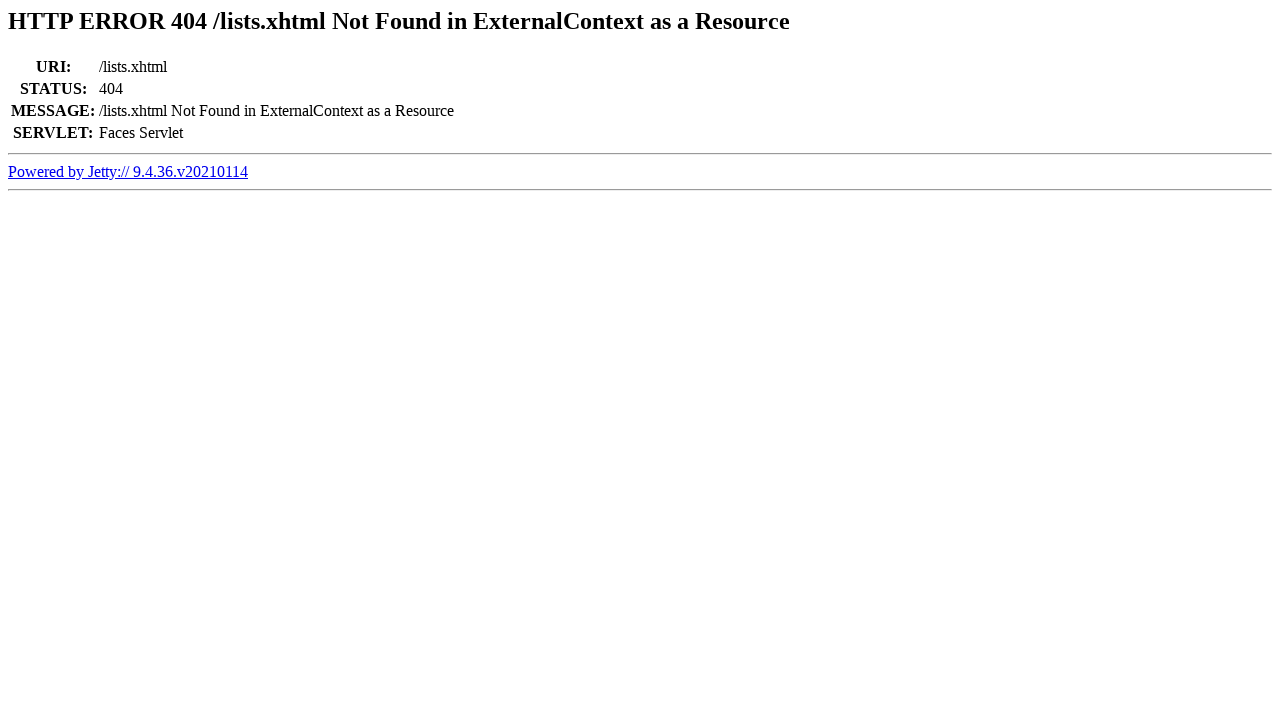

Navigated back from broken link check
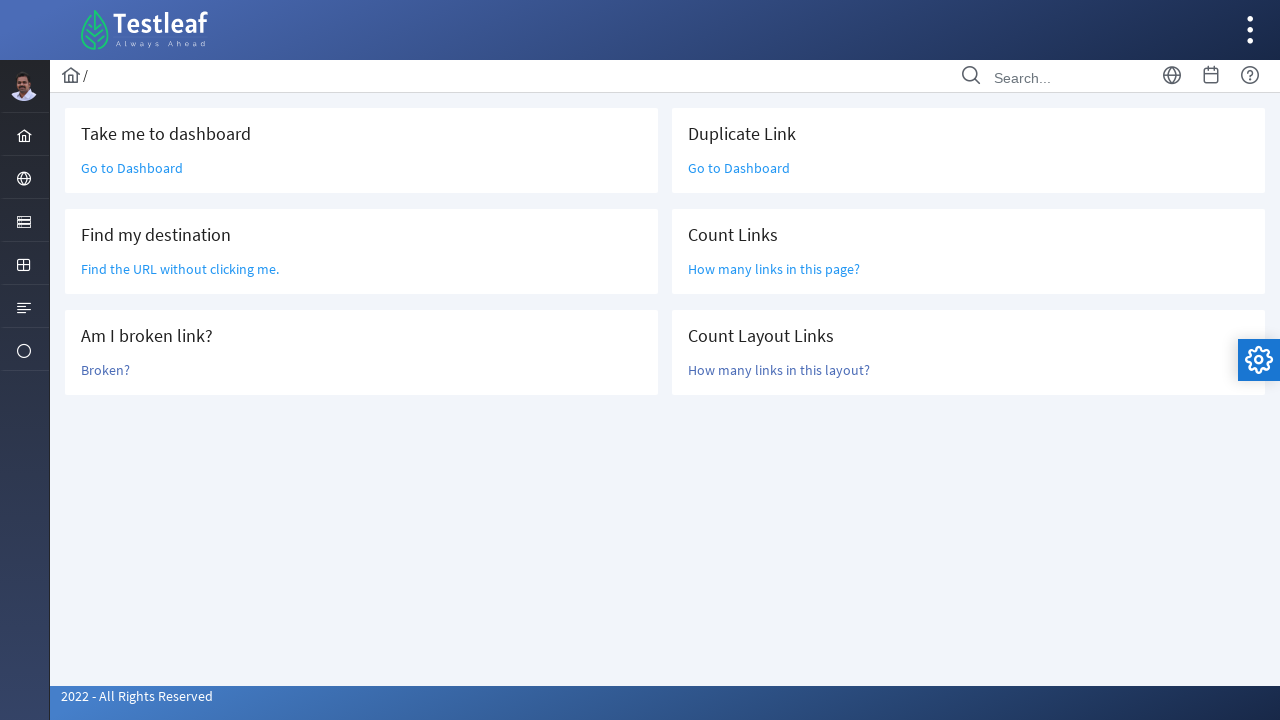

Counted total links on page: 47
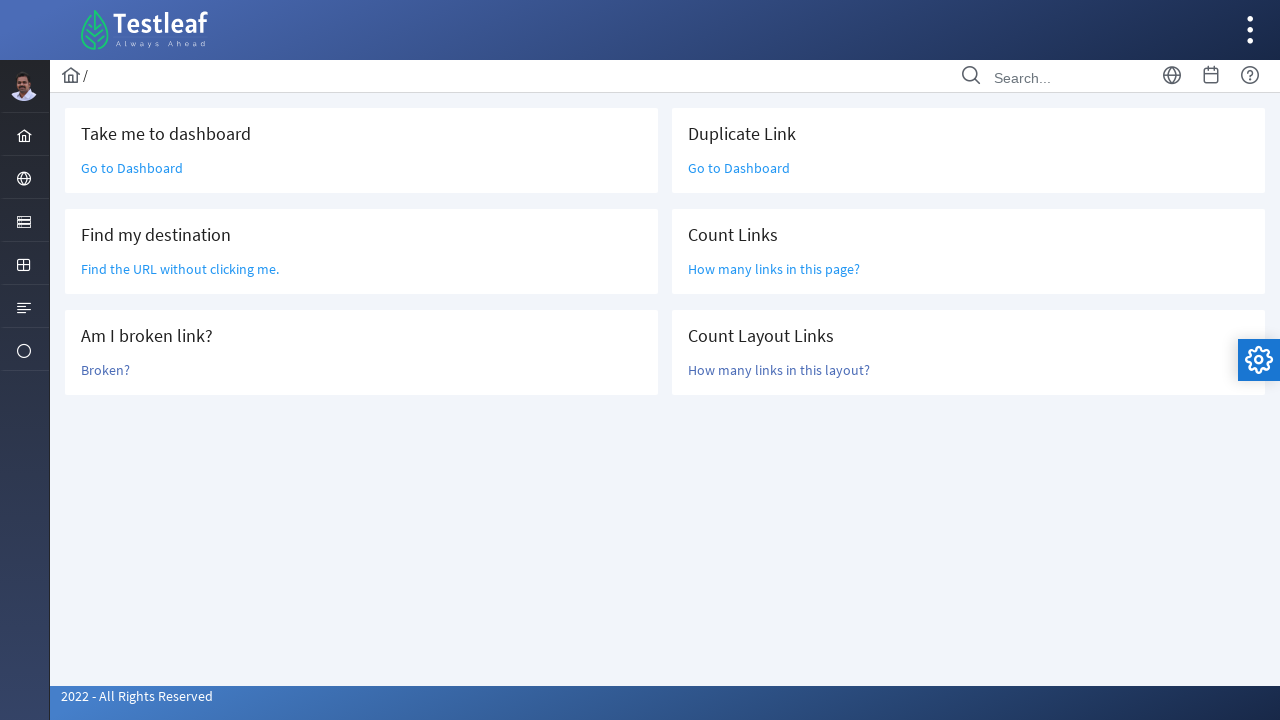

Counted links in specific layout section: 3
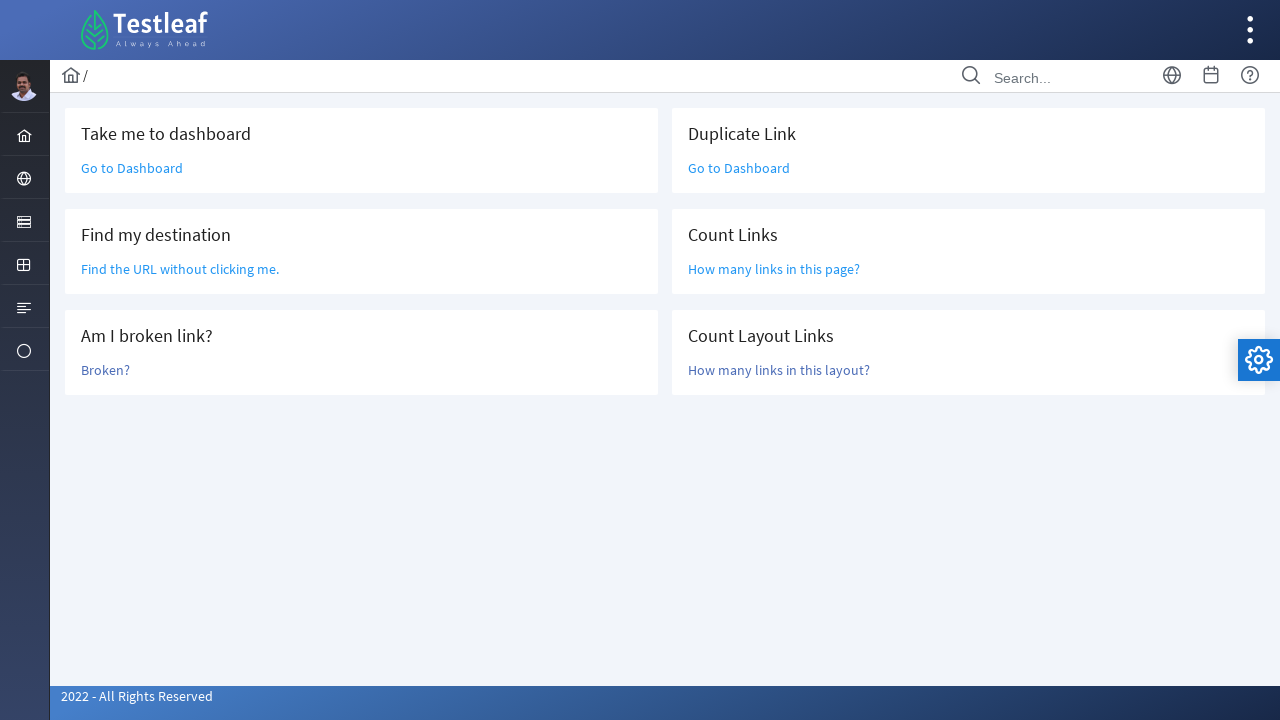

Clicked 'Go to Dashboard' link again at (132, 168) on text=Go to Dashboard
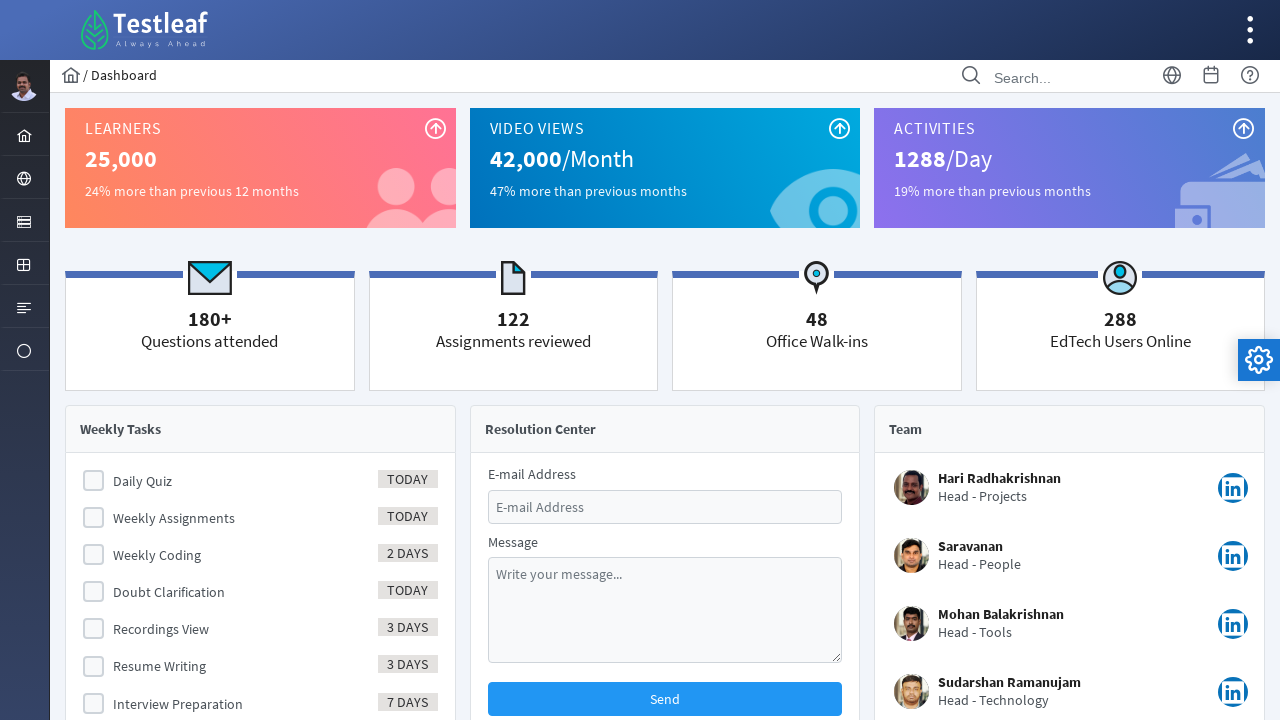

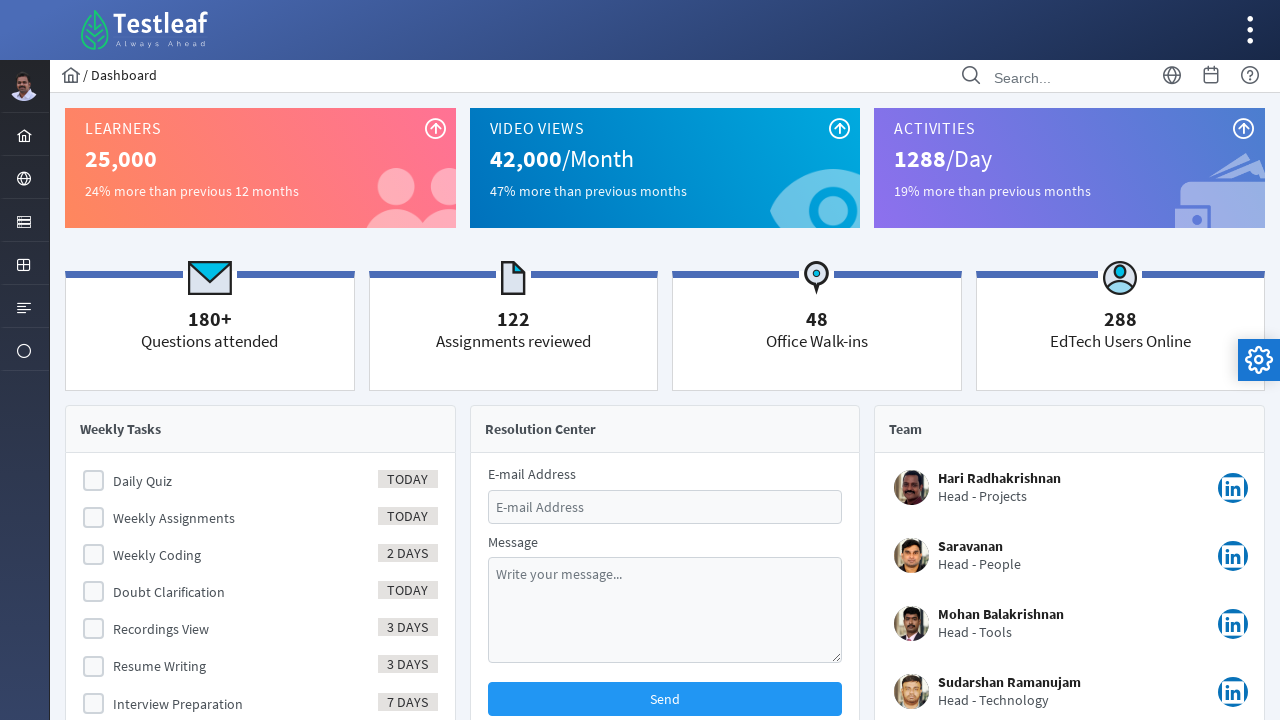